Opens Python.org and Ruby-lang.org websites in parallel and checks their titles

Starting URL: https://www.python.org

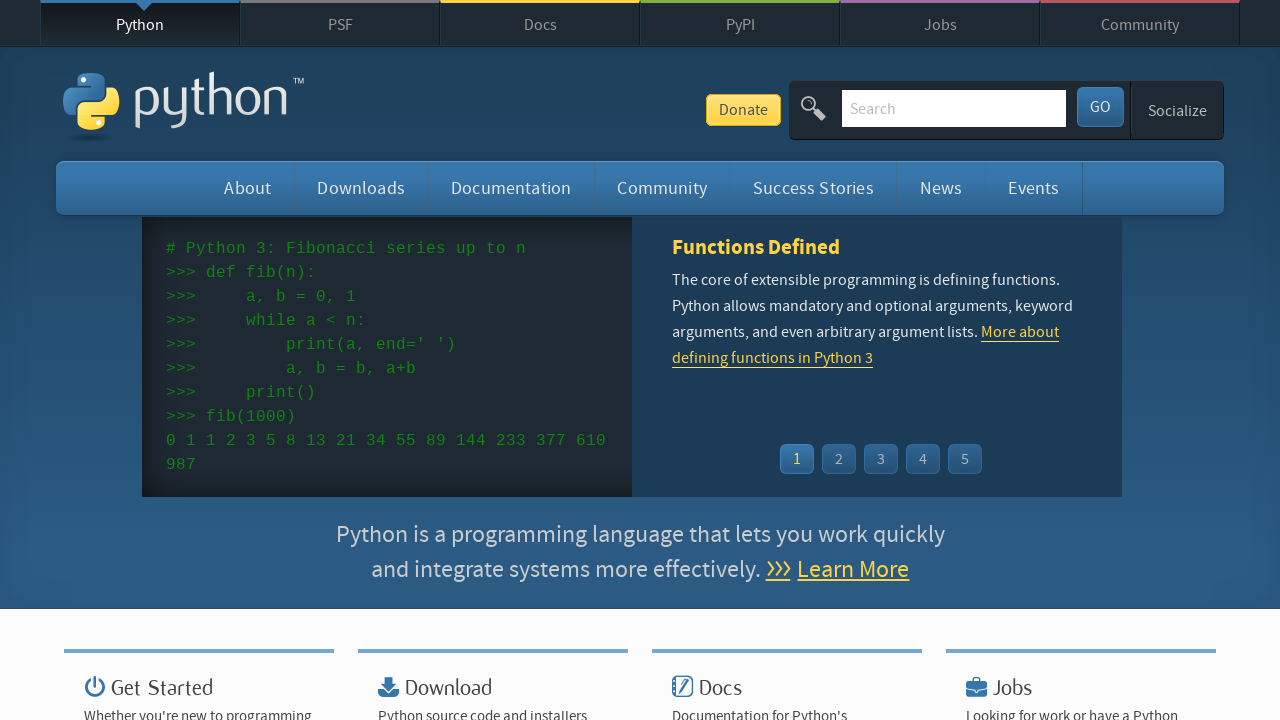

Created new page for Ruby website
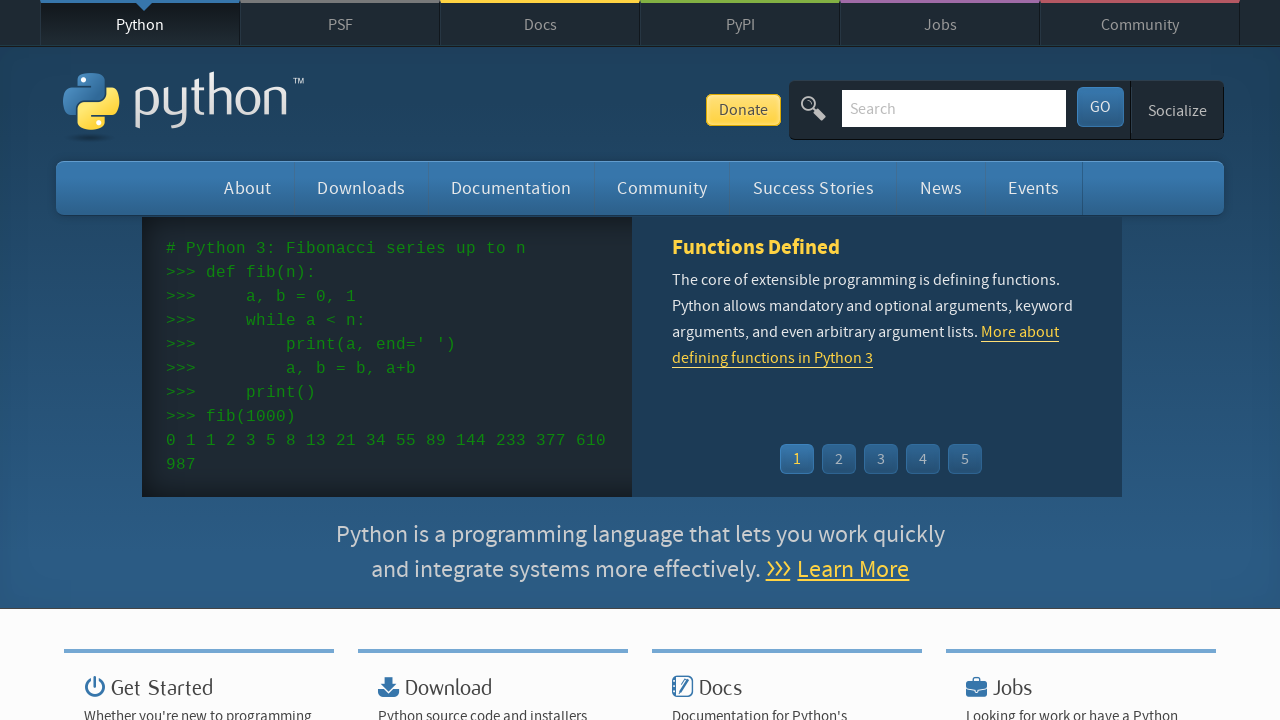

Navigated to https://ruby-lang.org
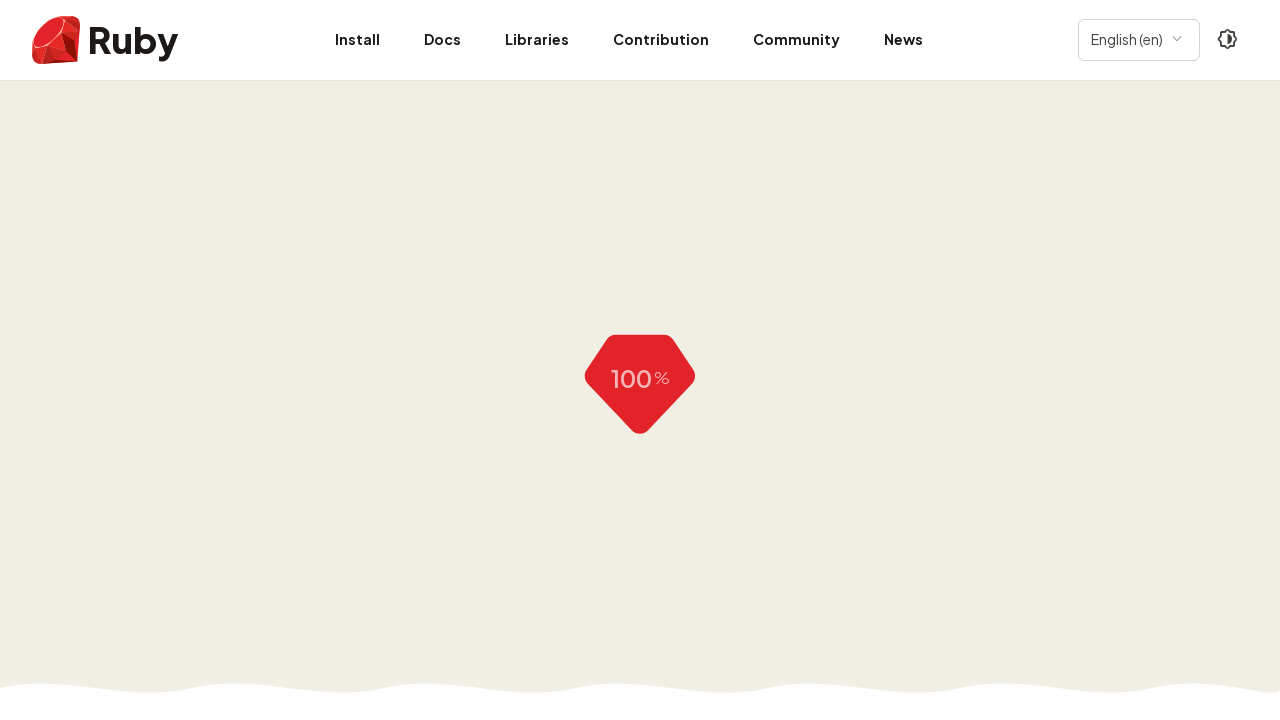

Python.org page title: Welcome to Python.org
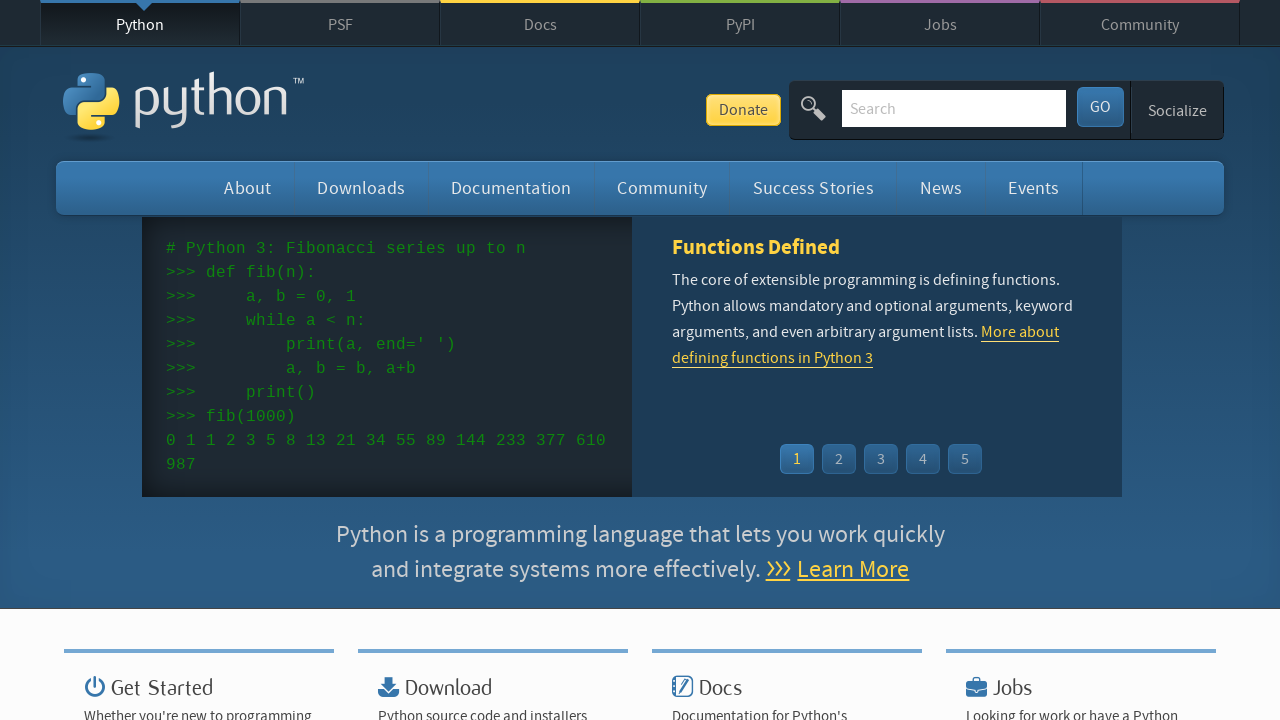

Ruby-lang.org page title: Ruby Programming Language
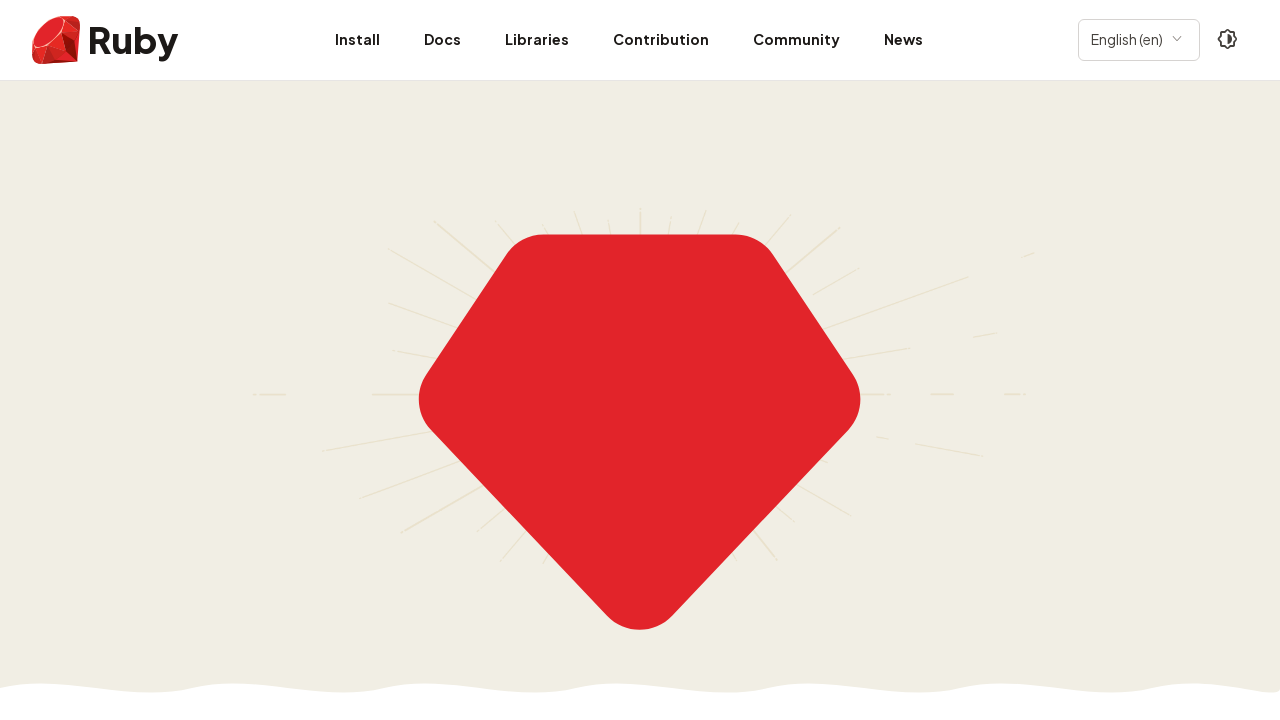

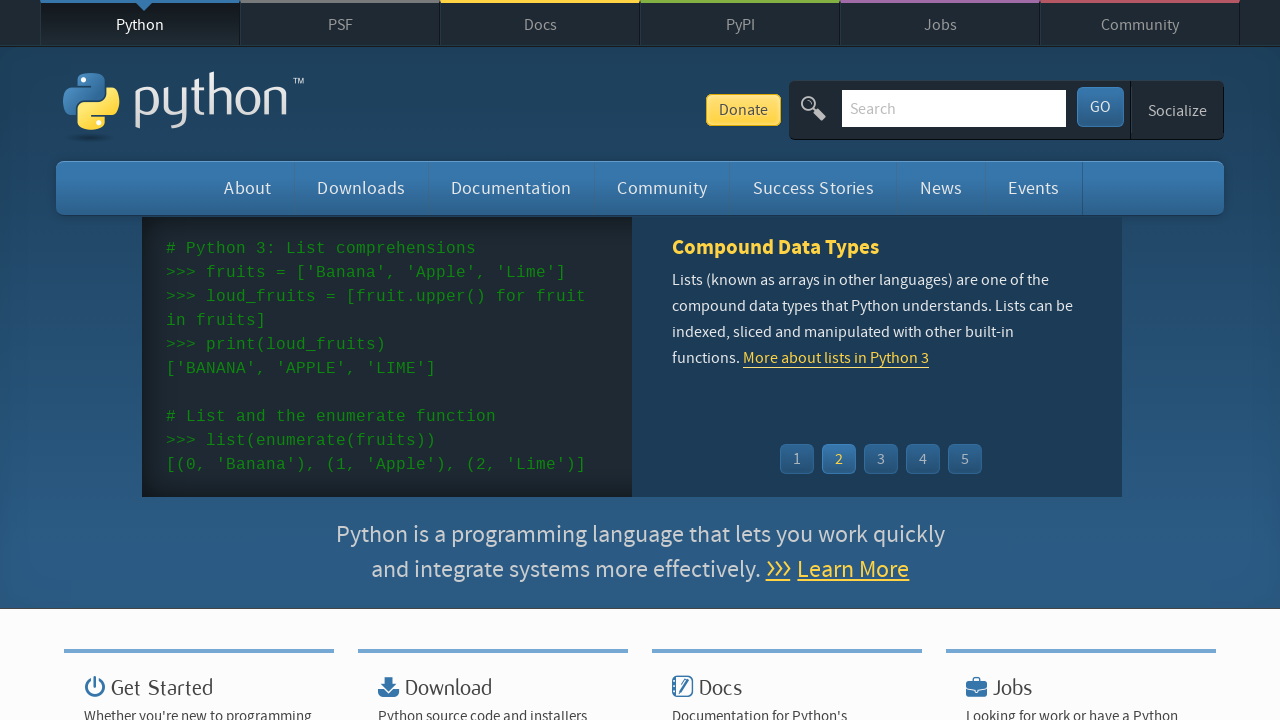